Navigates to OrangeHRM official website and verifies the page title

Starting URL: https://www.orangehrm.com/

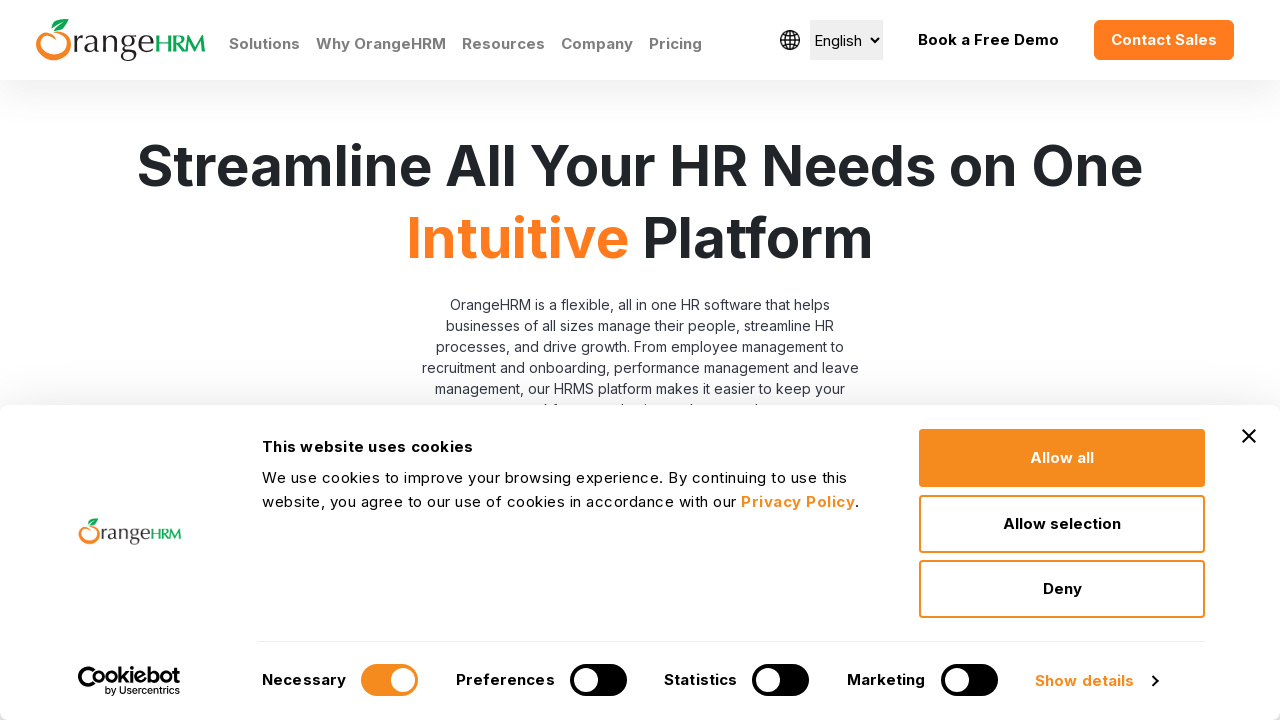

Navigated to OrangeHRM official website
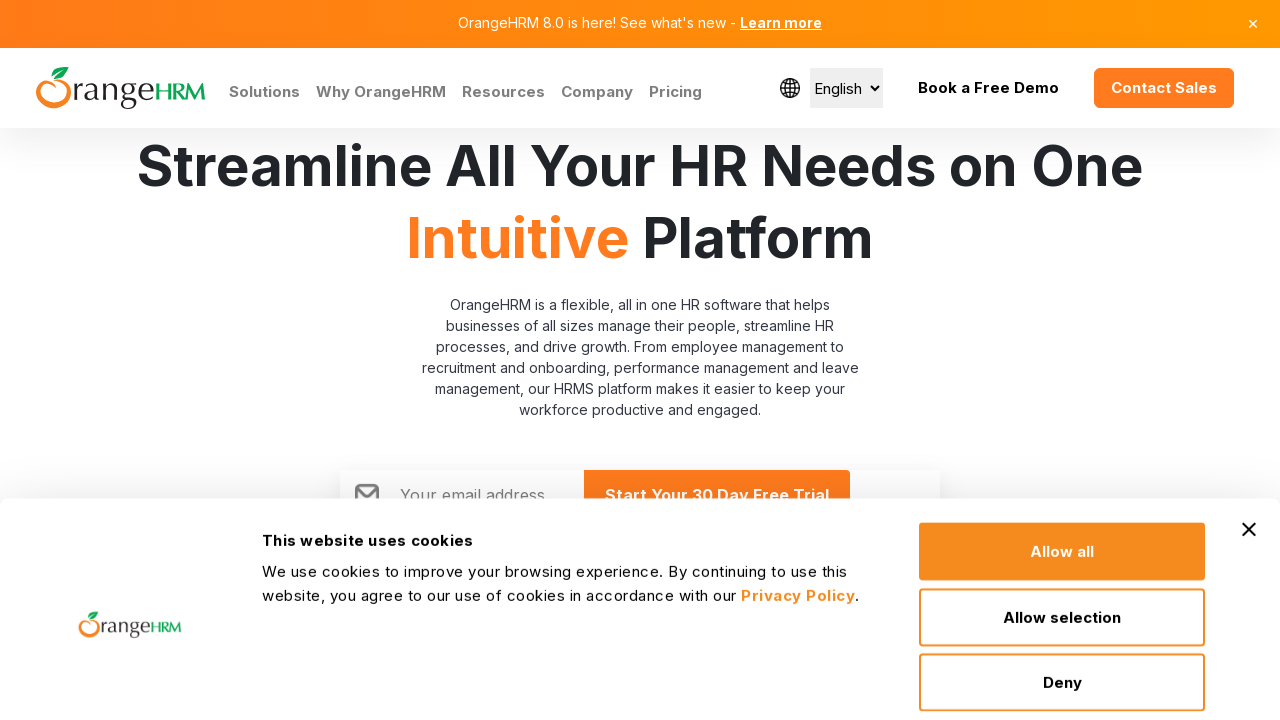

Waited for page DOM to fully load
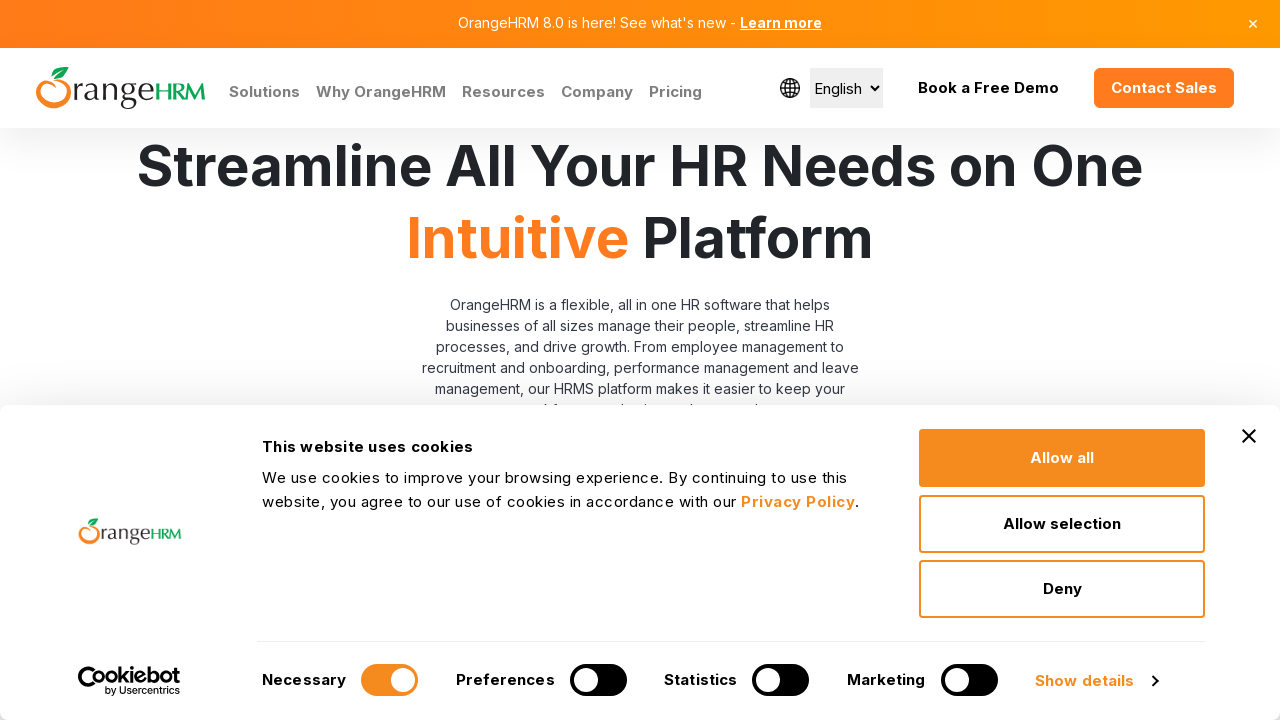

Verified page title contains 'OrangeHRM'
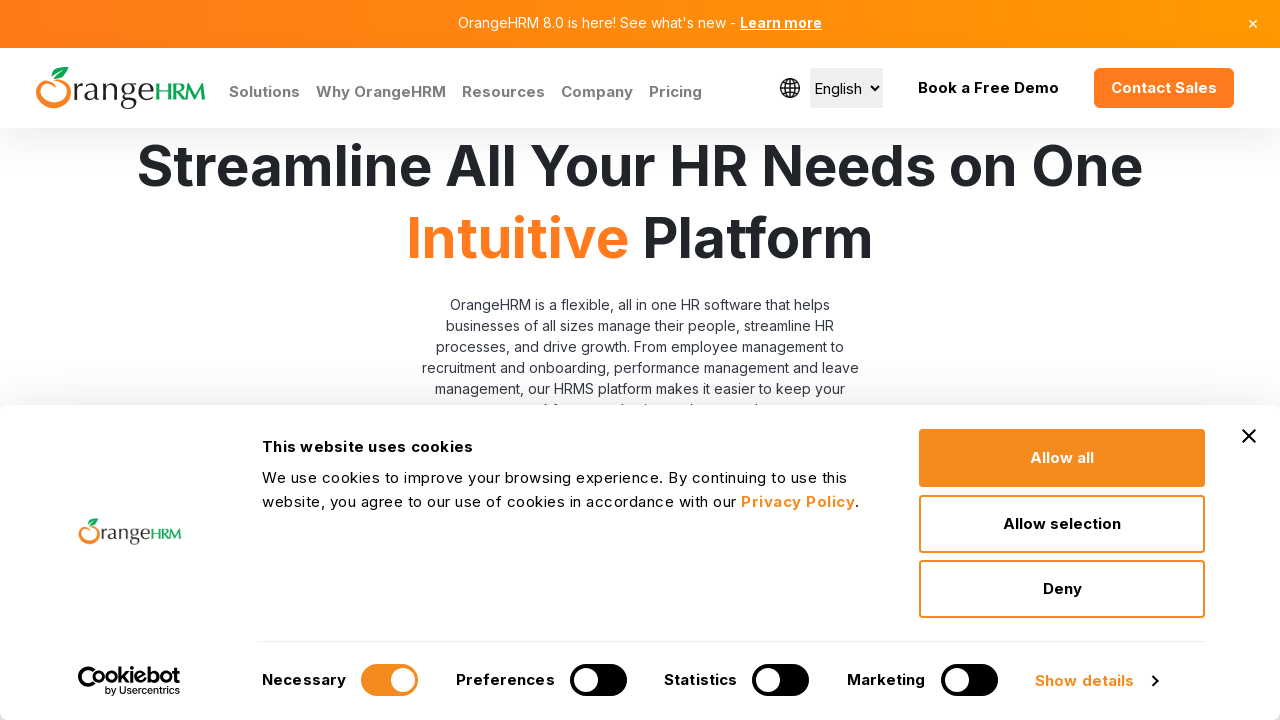

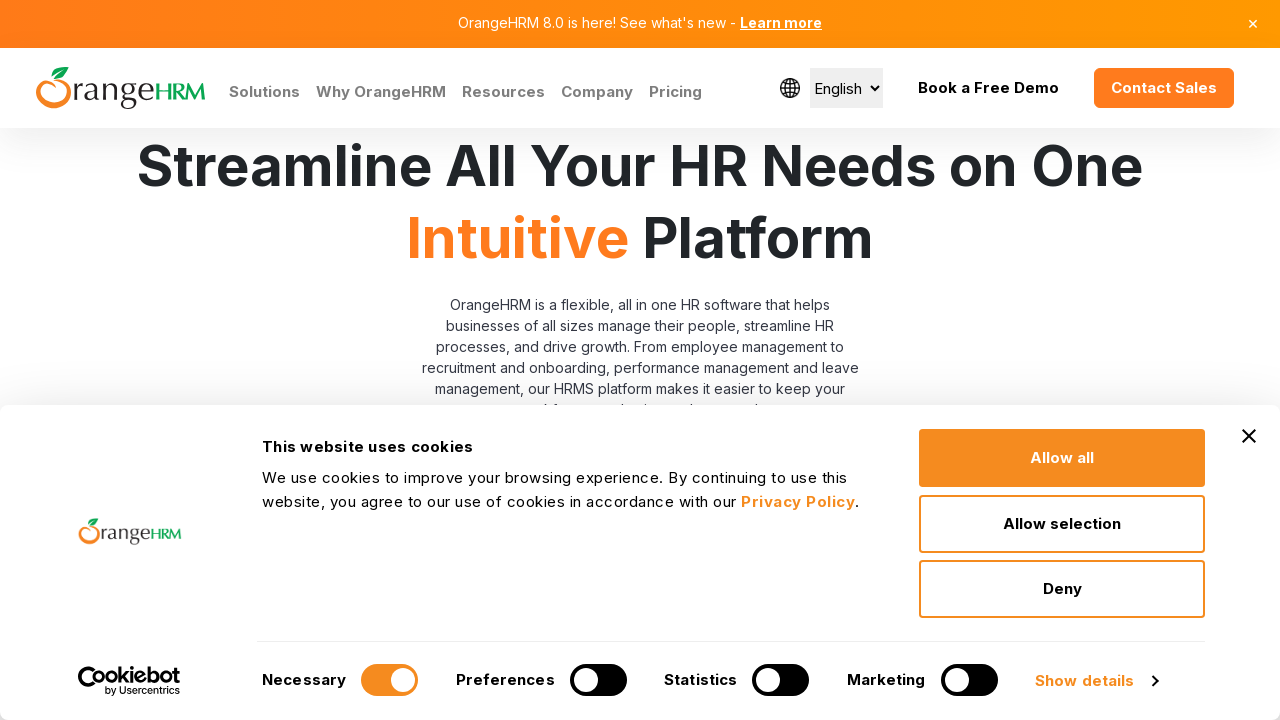